Tests Vue.js dropdown selection by choosing different options and verifying they are displayed in the toggle

Starting URL: https://mikerodham.github.io/vue-dropdowns/

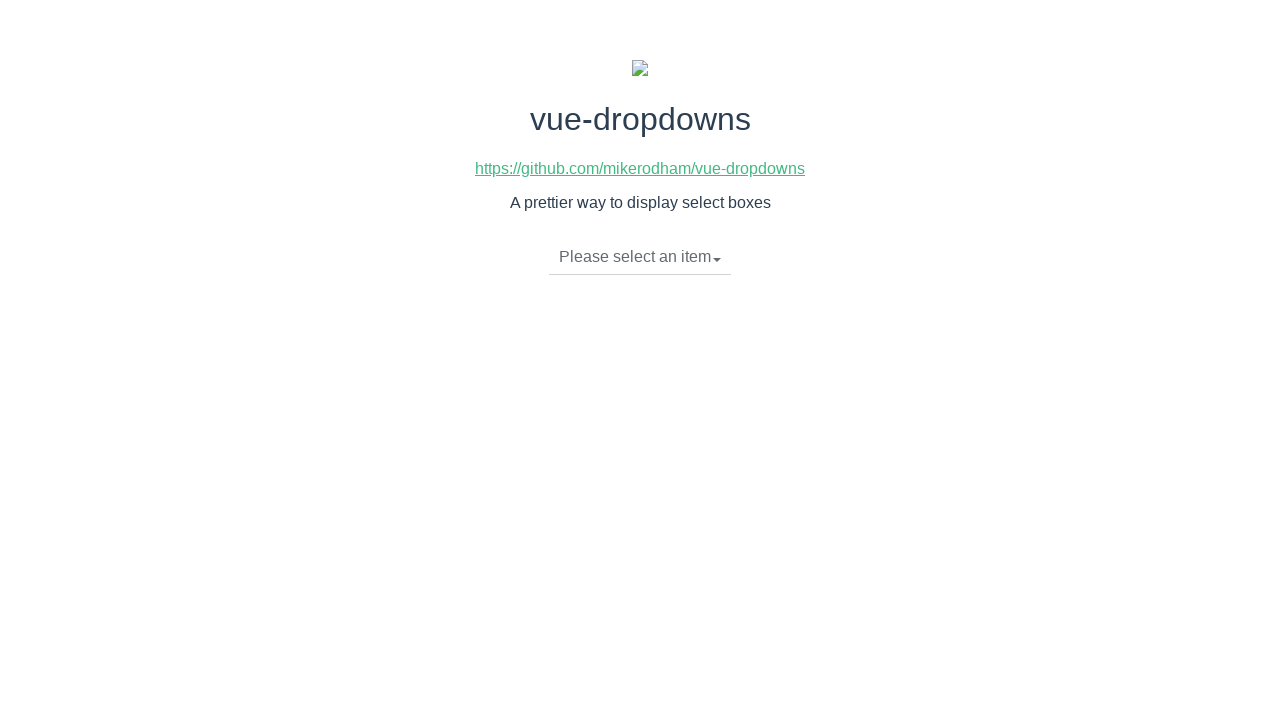

Clicked dropdown toggle to open menu at (640, 257) on li.dropdown-toggle
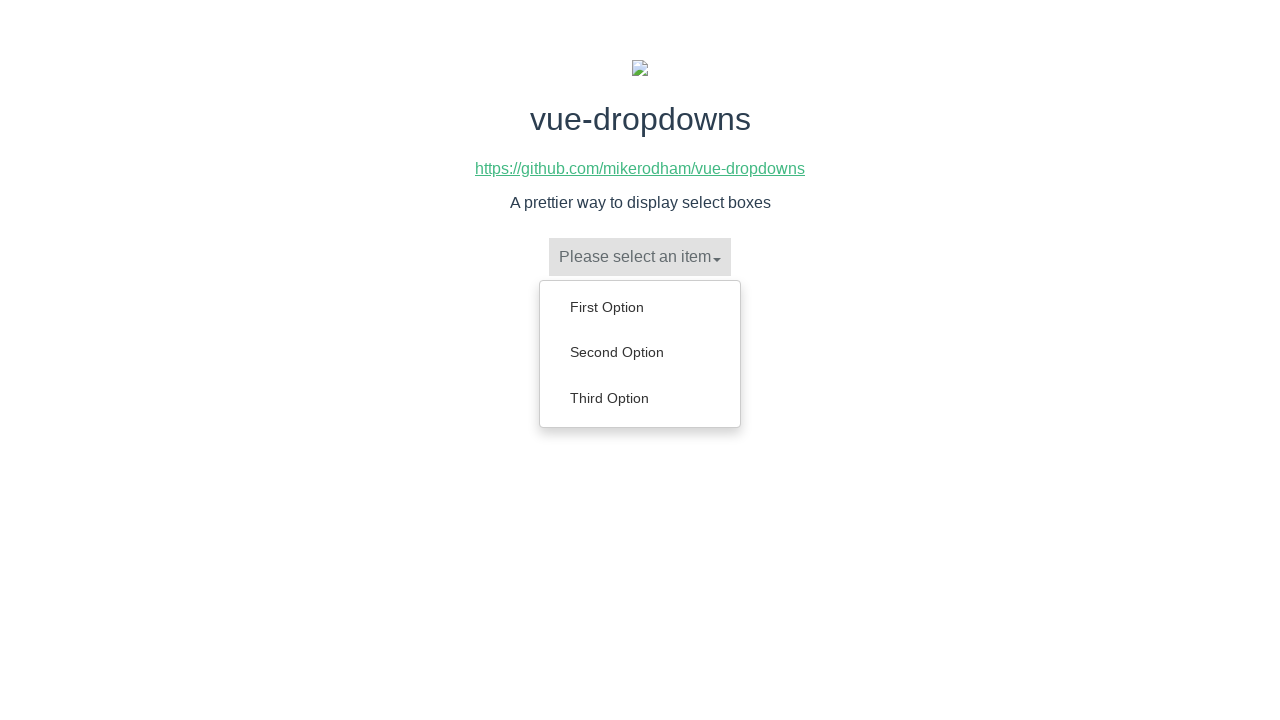

Selected 'Second Option' from dropdown menu at (640, 352) on ul.dropdown-menu a:has-text('Second Option')
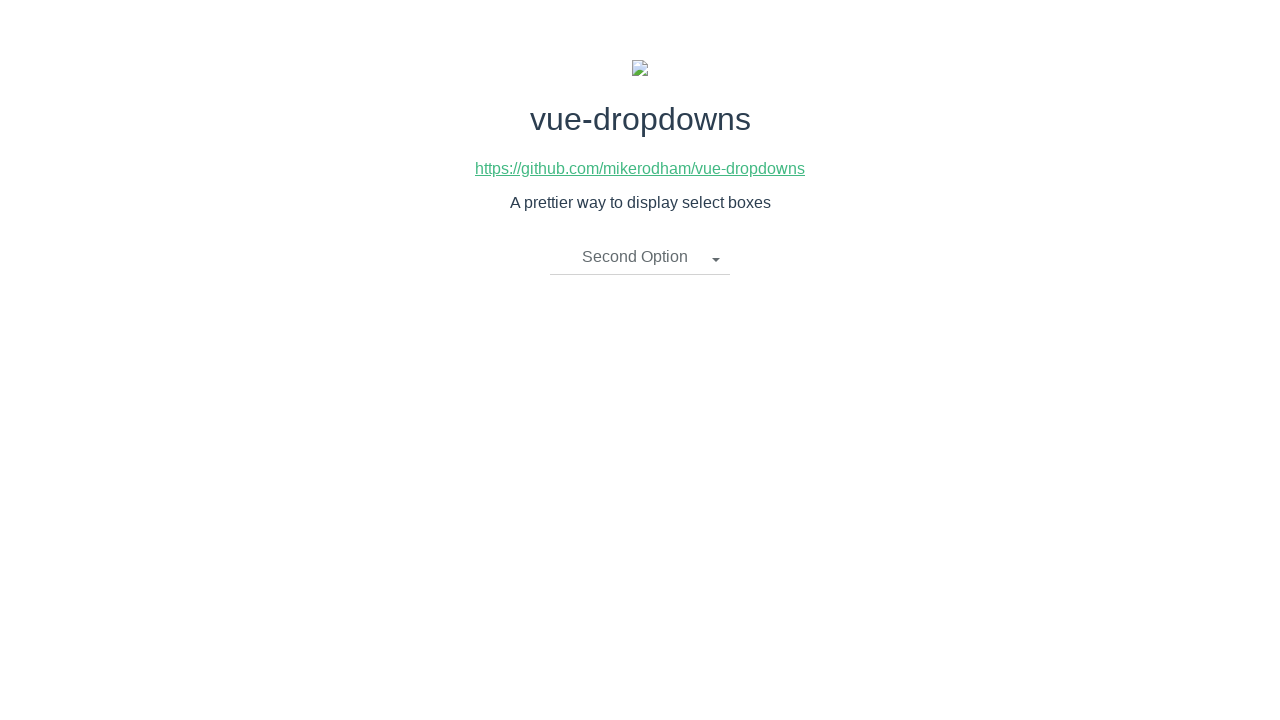

Clicked dropdown toggle to open menu at (640, 257) on li.dropdown-toggle
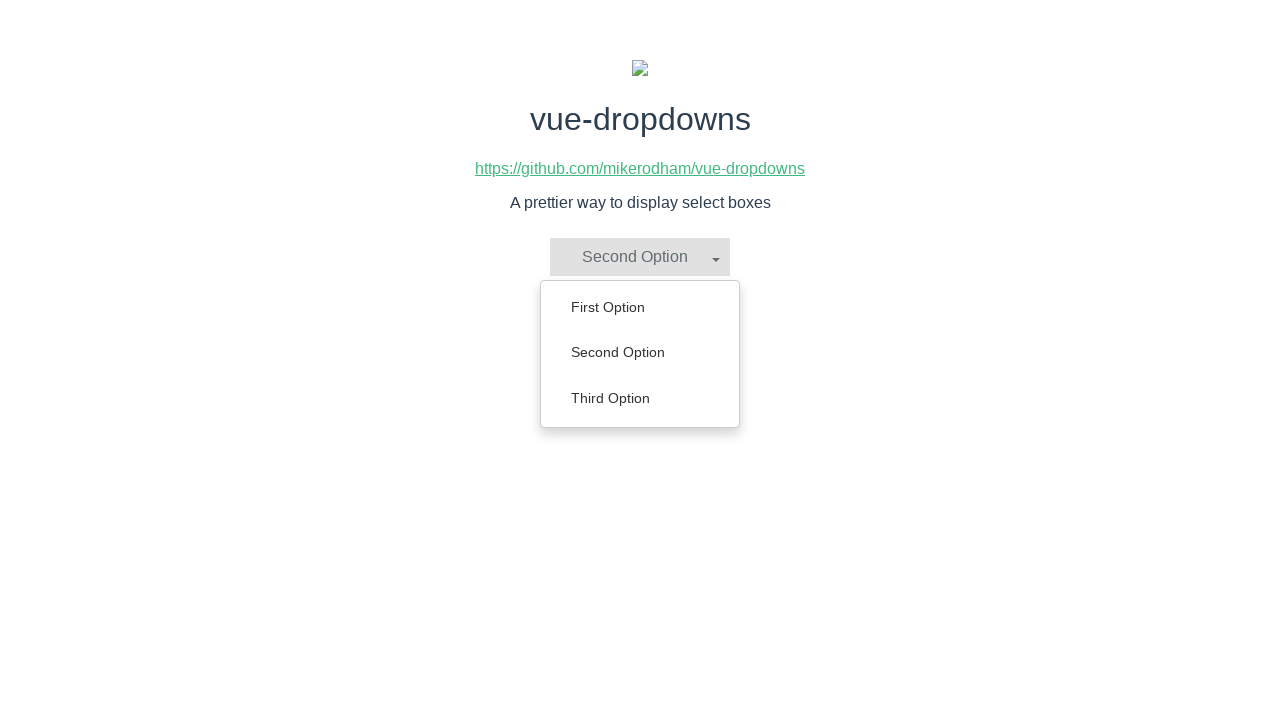

Selected 'First Option' from dropdown menu at (640, 307) on ul.dropdown-menu a:has-text('First Option')
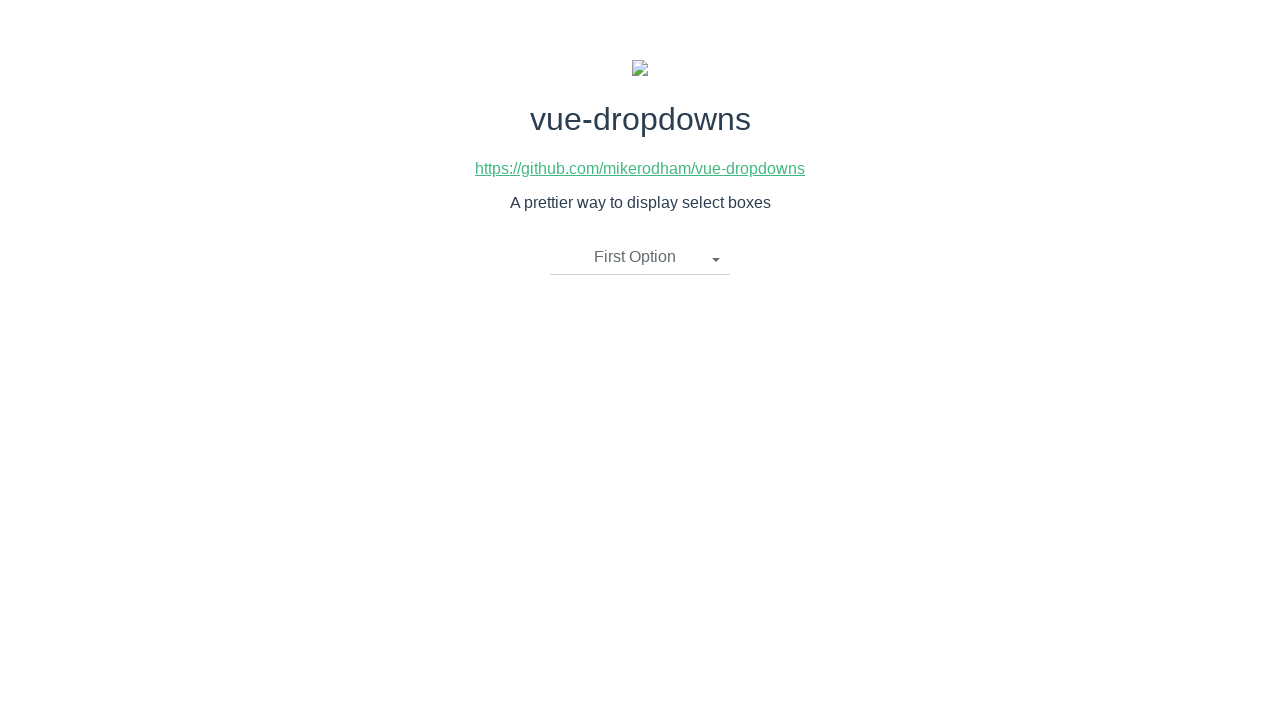

Clicked dropdown toggle to open menu at (640, 257) on li.dropdown-toggle
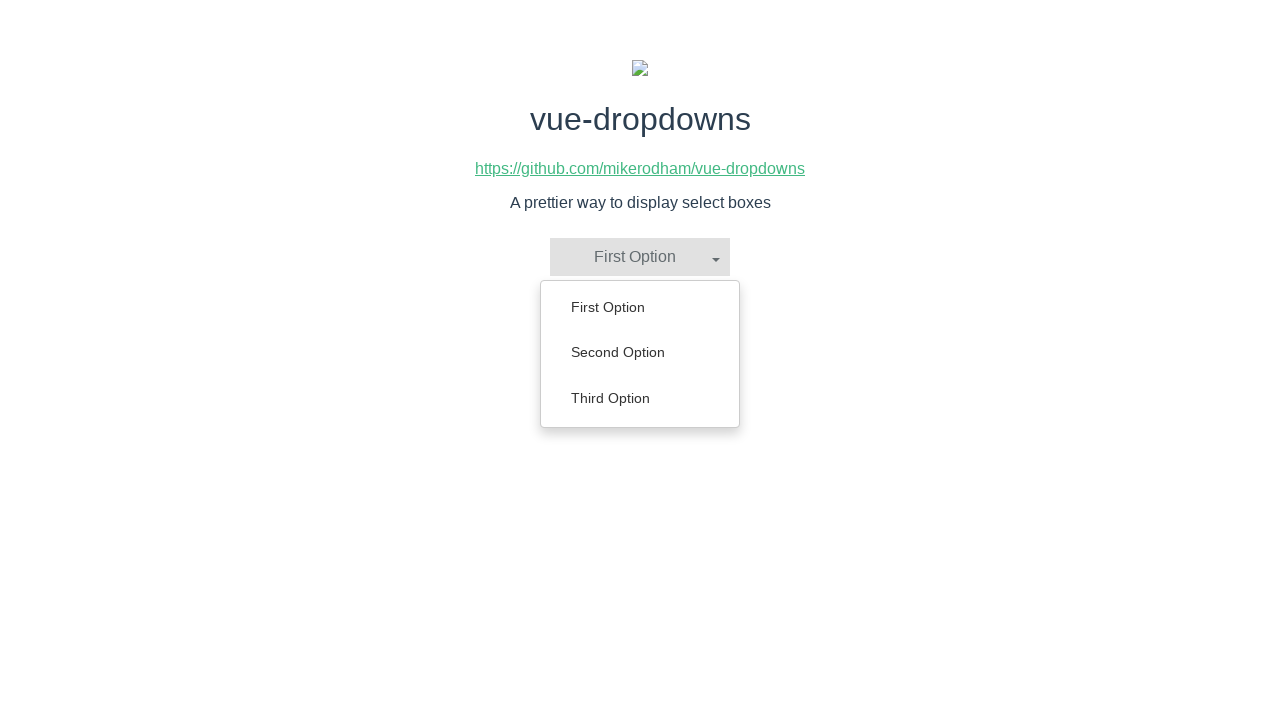

Selected 'Third Option' from dropdown menu at (640, 398) on ul.dropdown-menu a:has-text('Third Option')
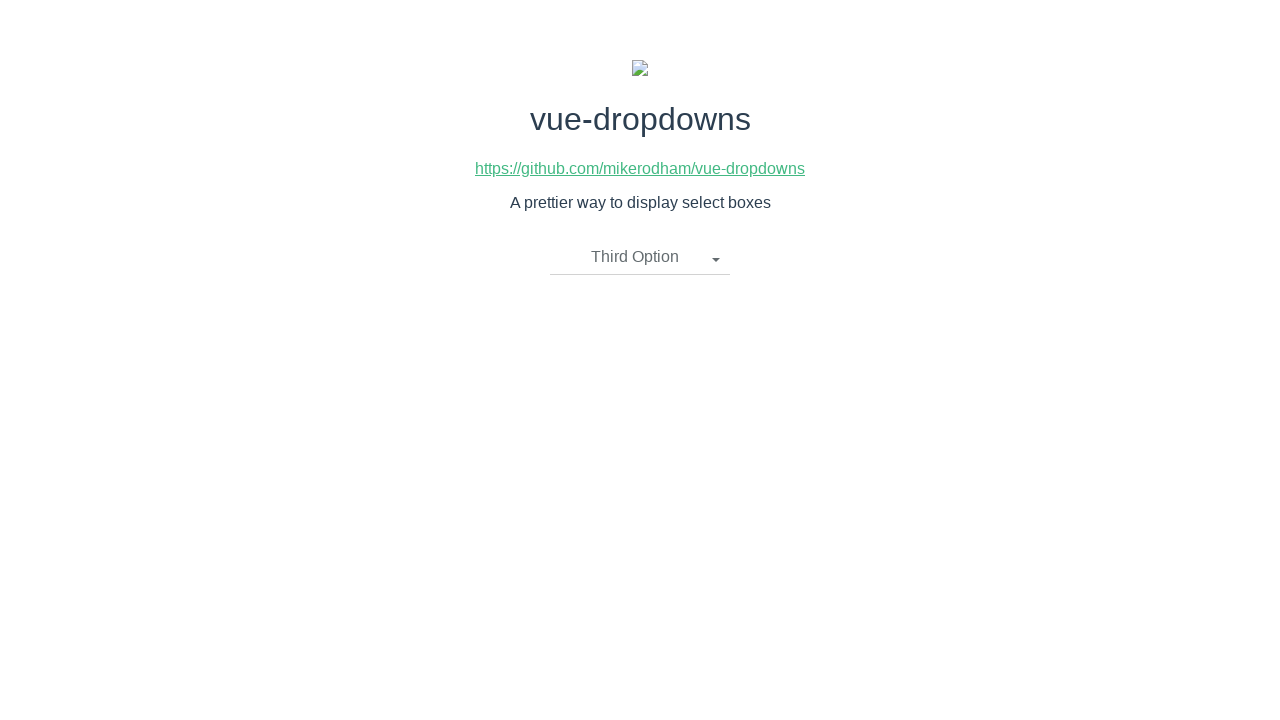

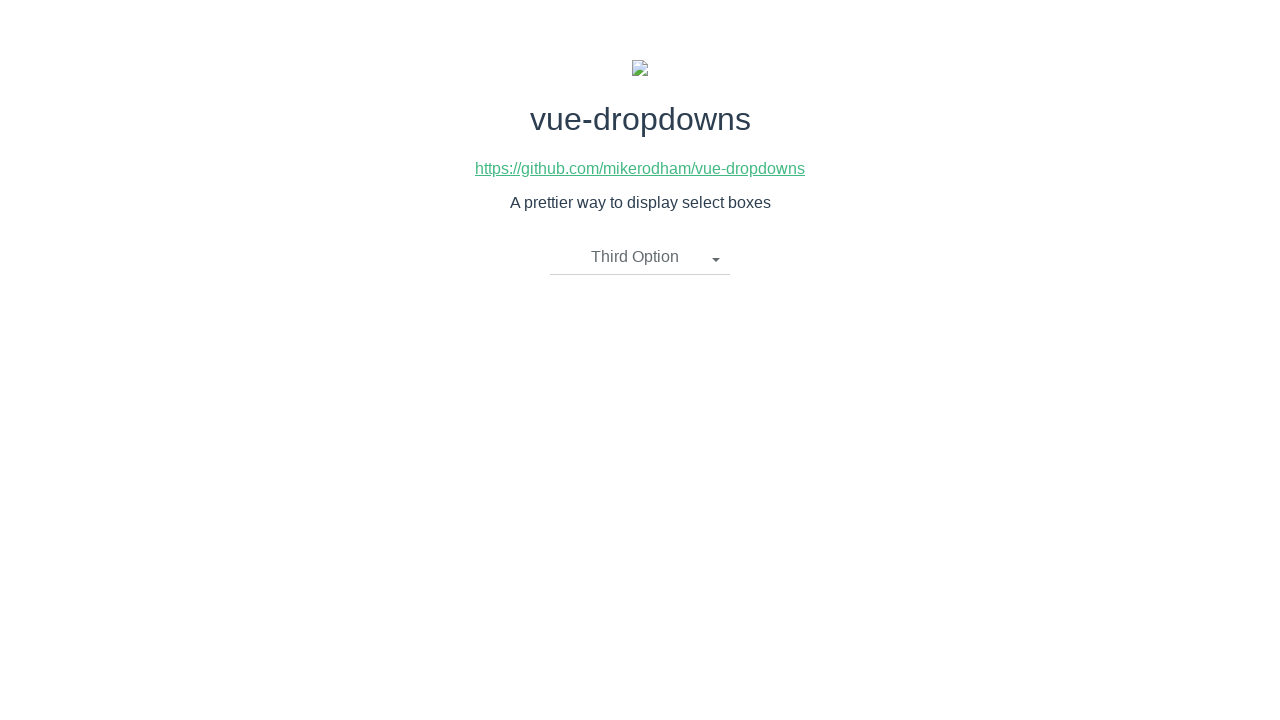